Tests JavaScript confirm dialog handling by clicking a button that triggers a confirm alert, then accepting the alert dialog.

Starting URL: http://www.echoecho.com/javascript4.htm

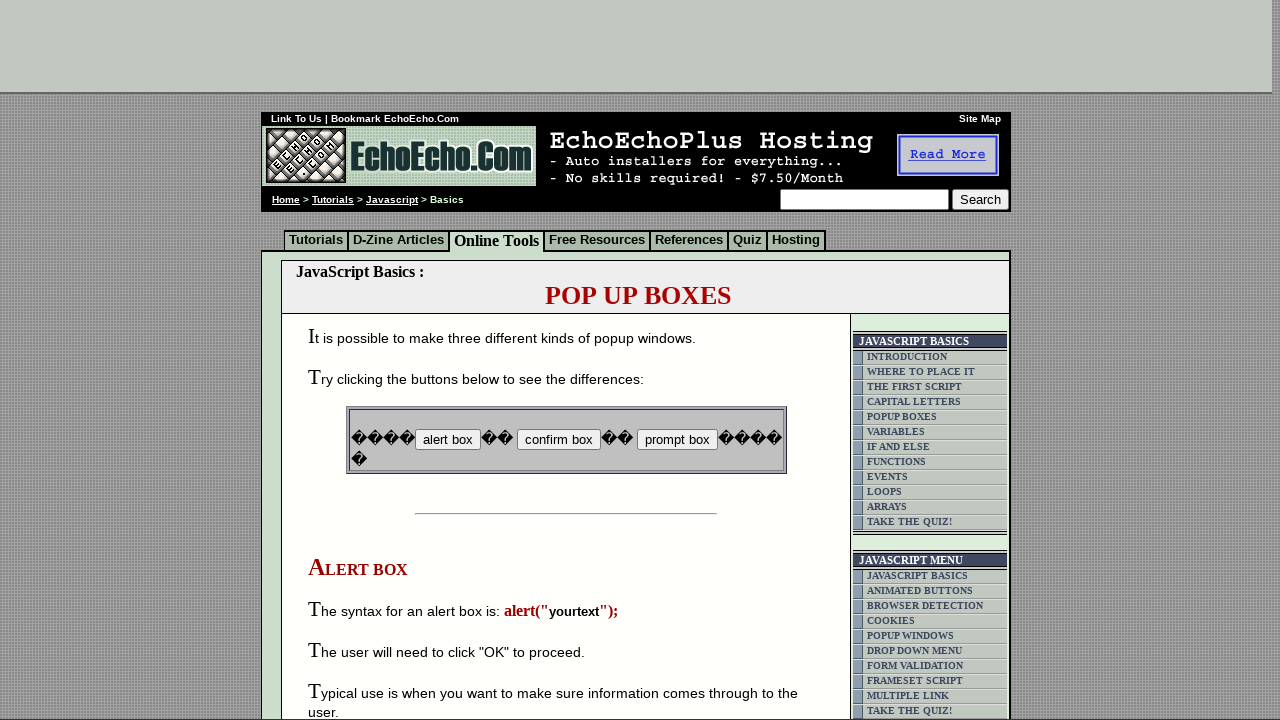

Set up dialog handler to accept confirm dialogs
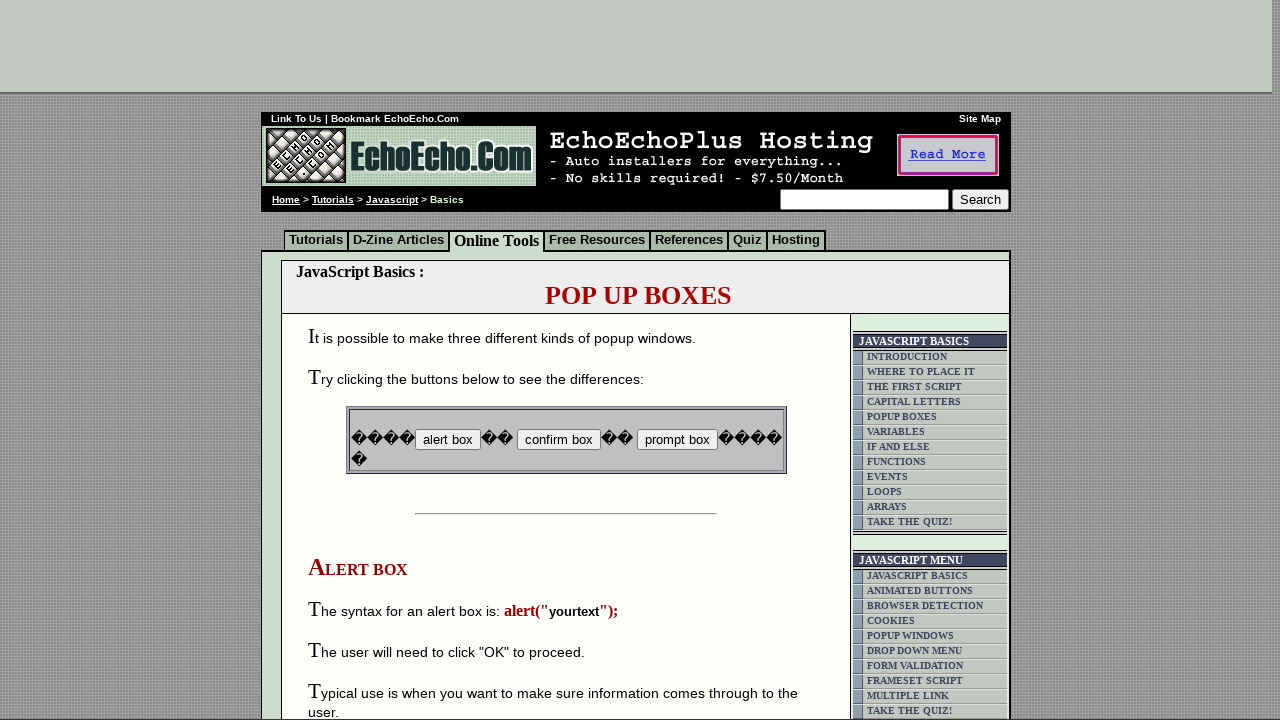

Clicked button to trigger JavaScript confirm dialog at (558, 440) on input[name='B2']
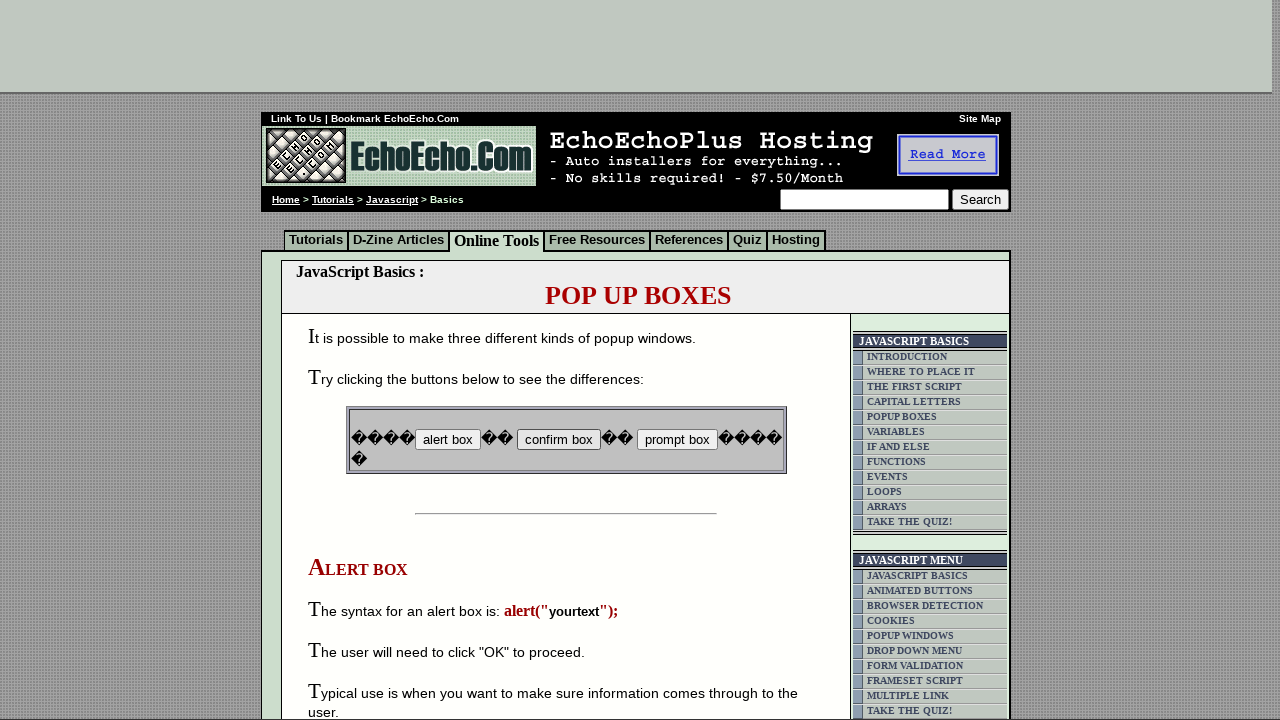

Waited for dialog to be processed
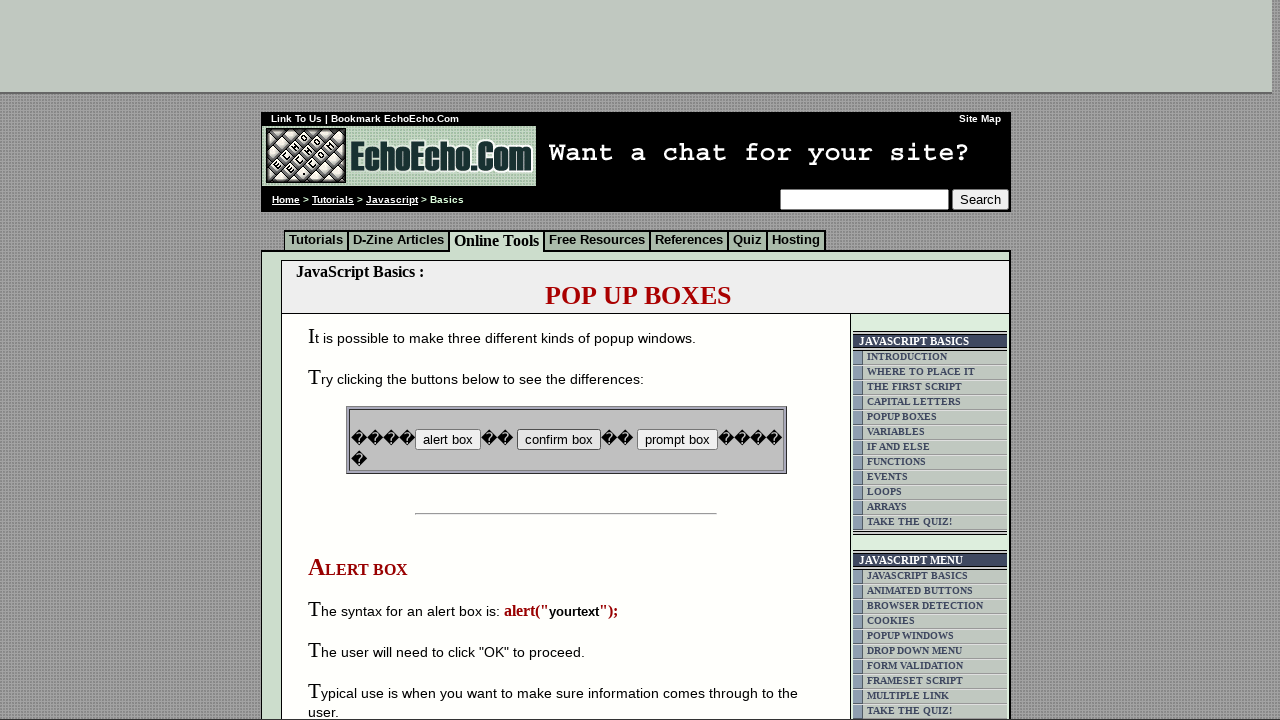

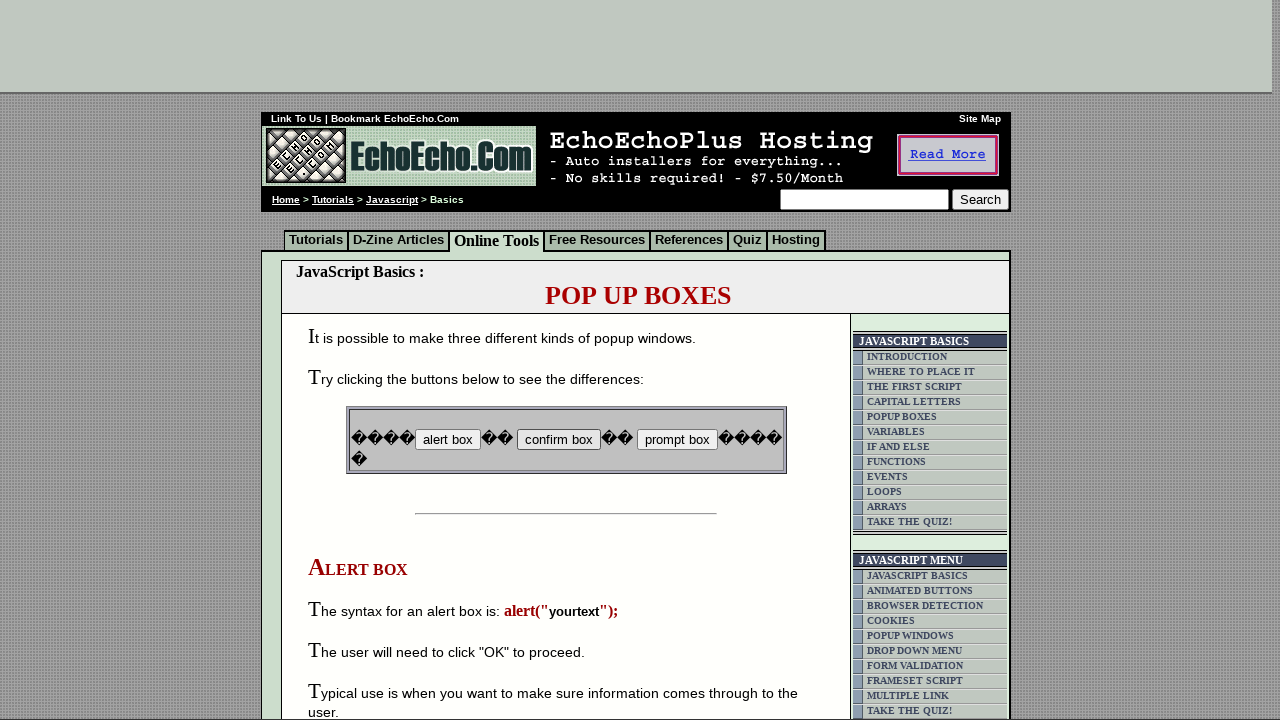